Navigates to W3Schools SQL tutorial page and interacts with a table to count the number of rows

Starting URL: https://www.w3schools.com/sql/sql_count_avg_sum.asp

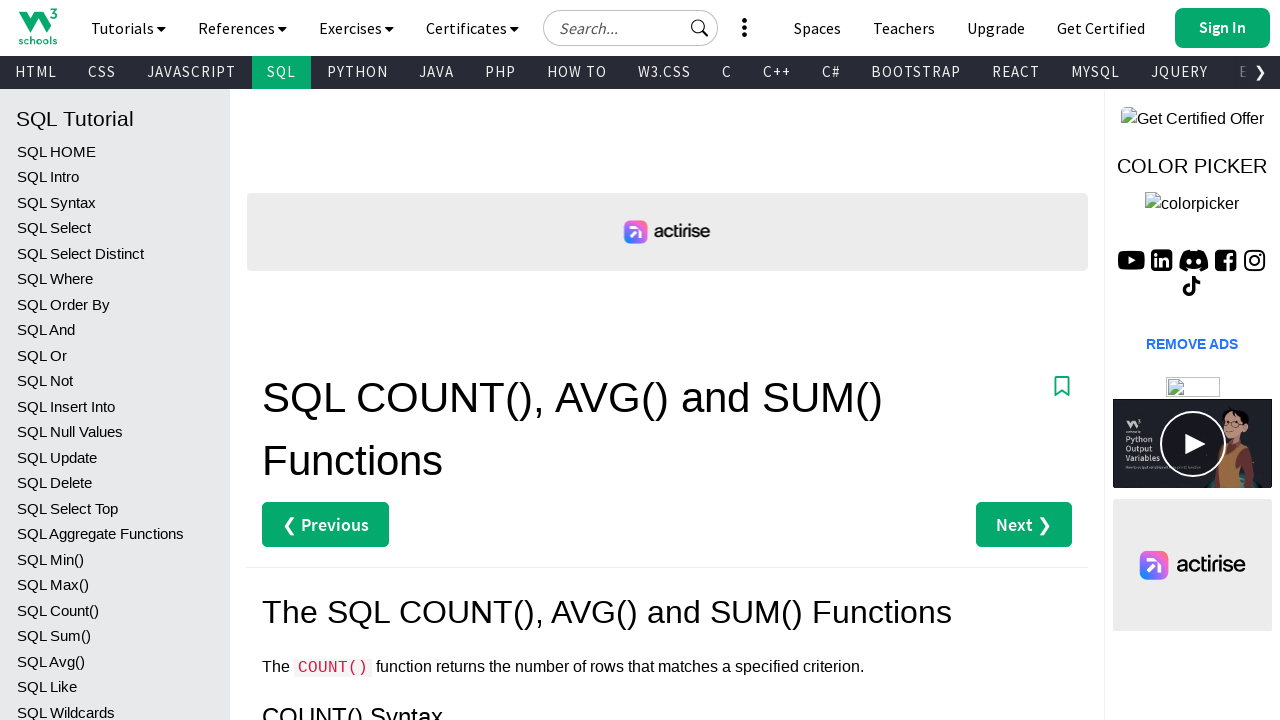

Set viewport size to 1920x1080
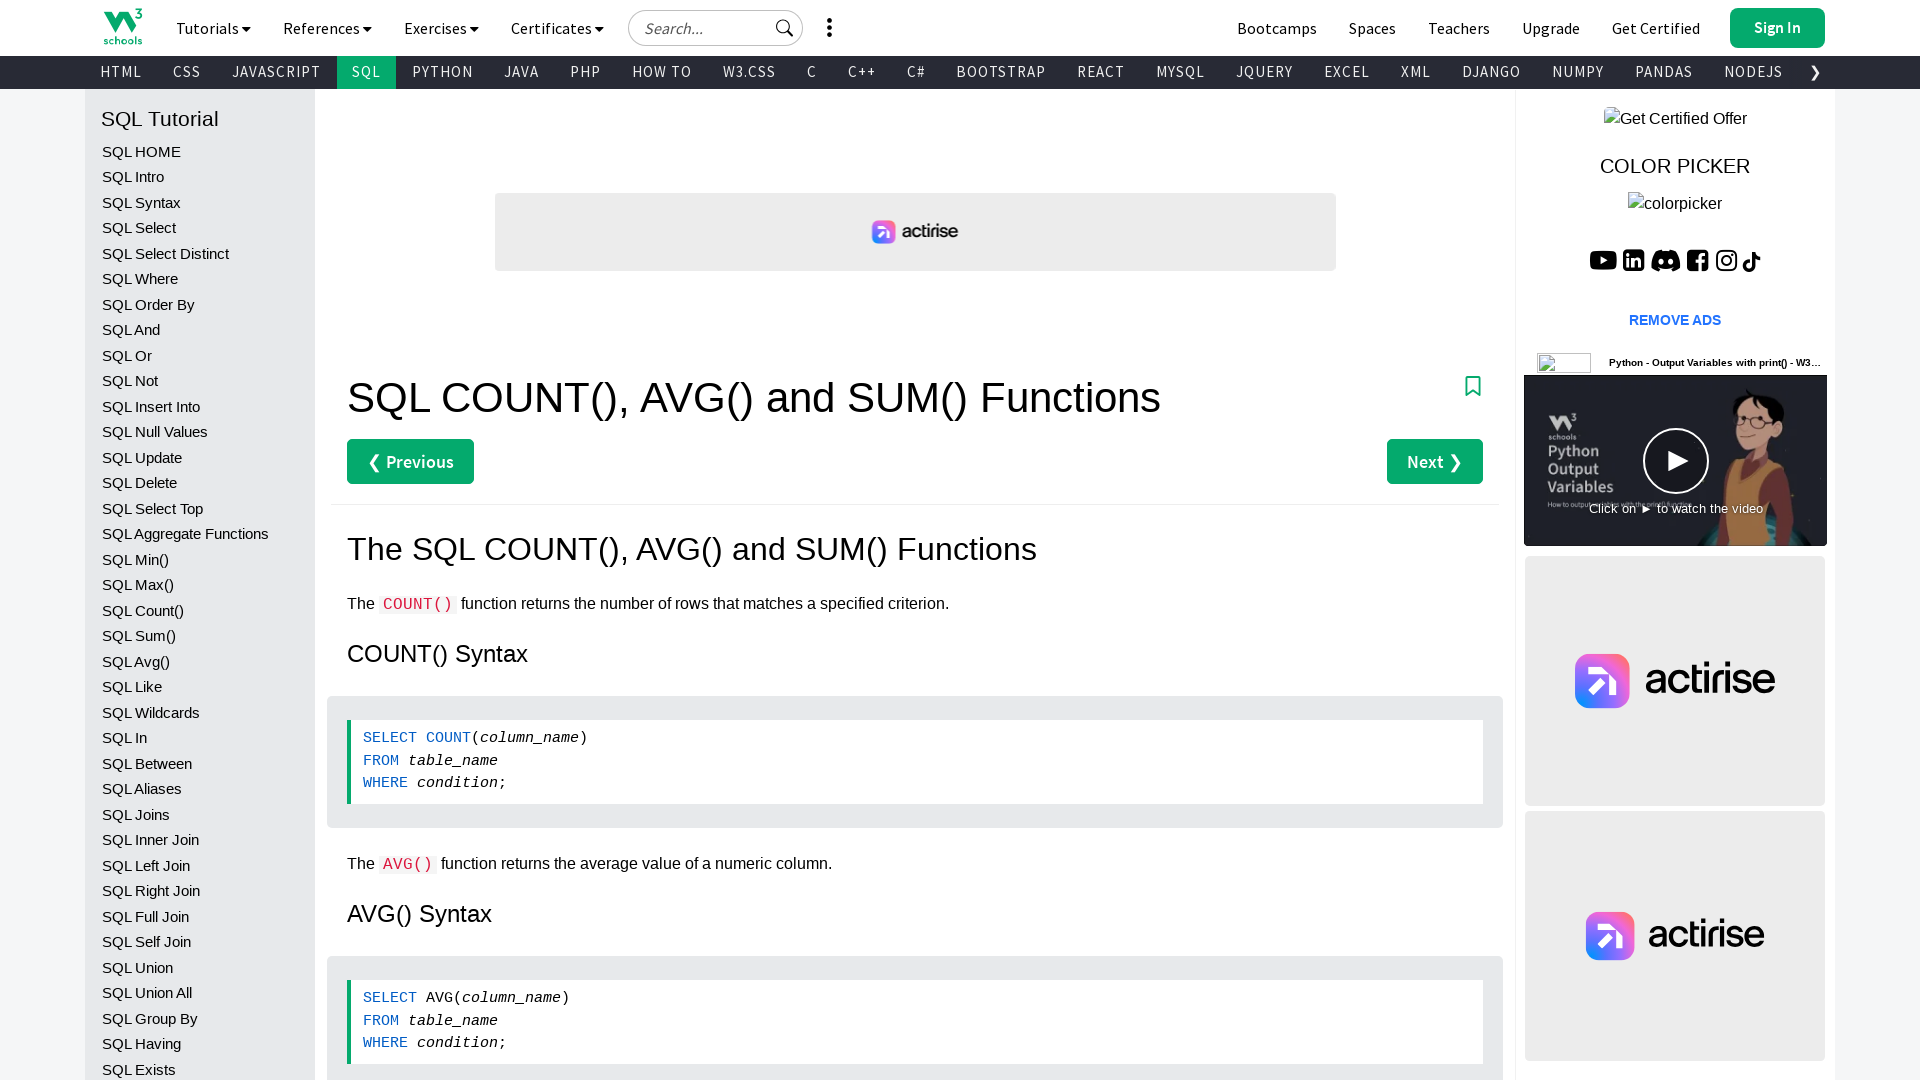

Waited for table body to be visible
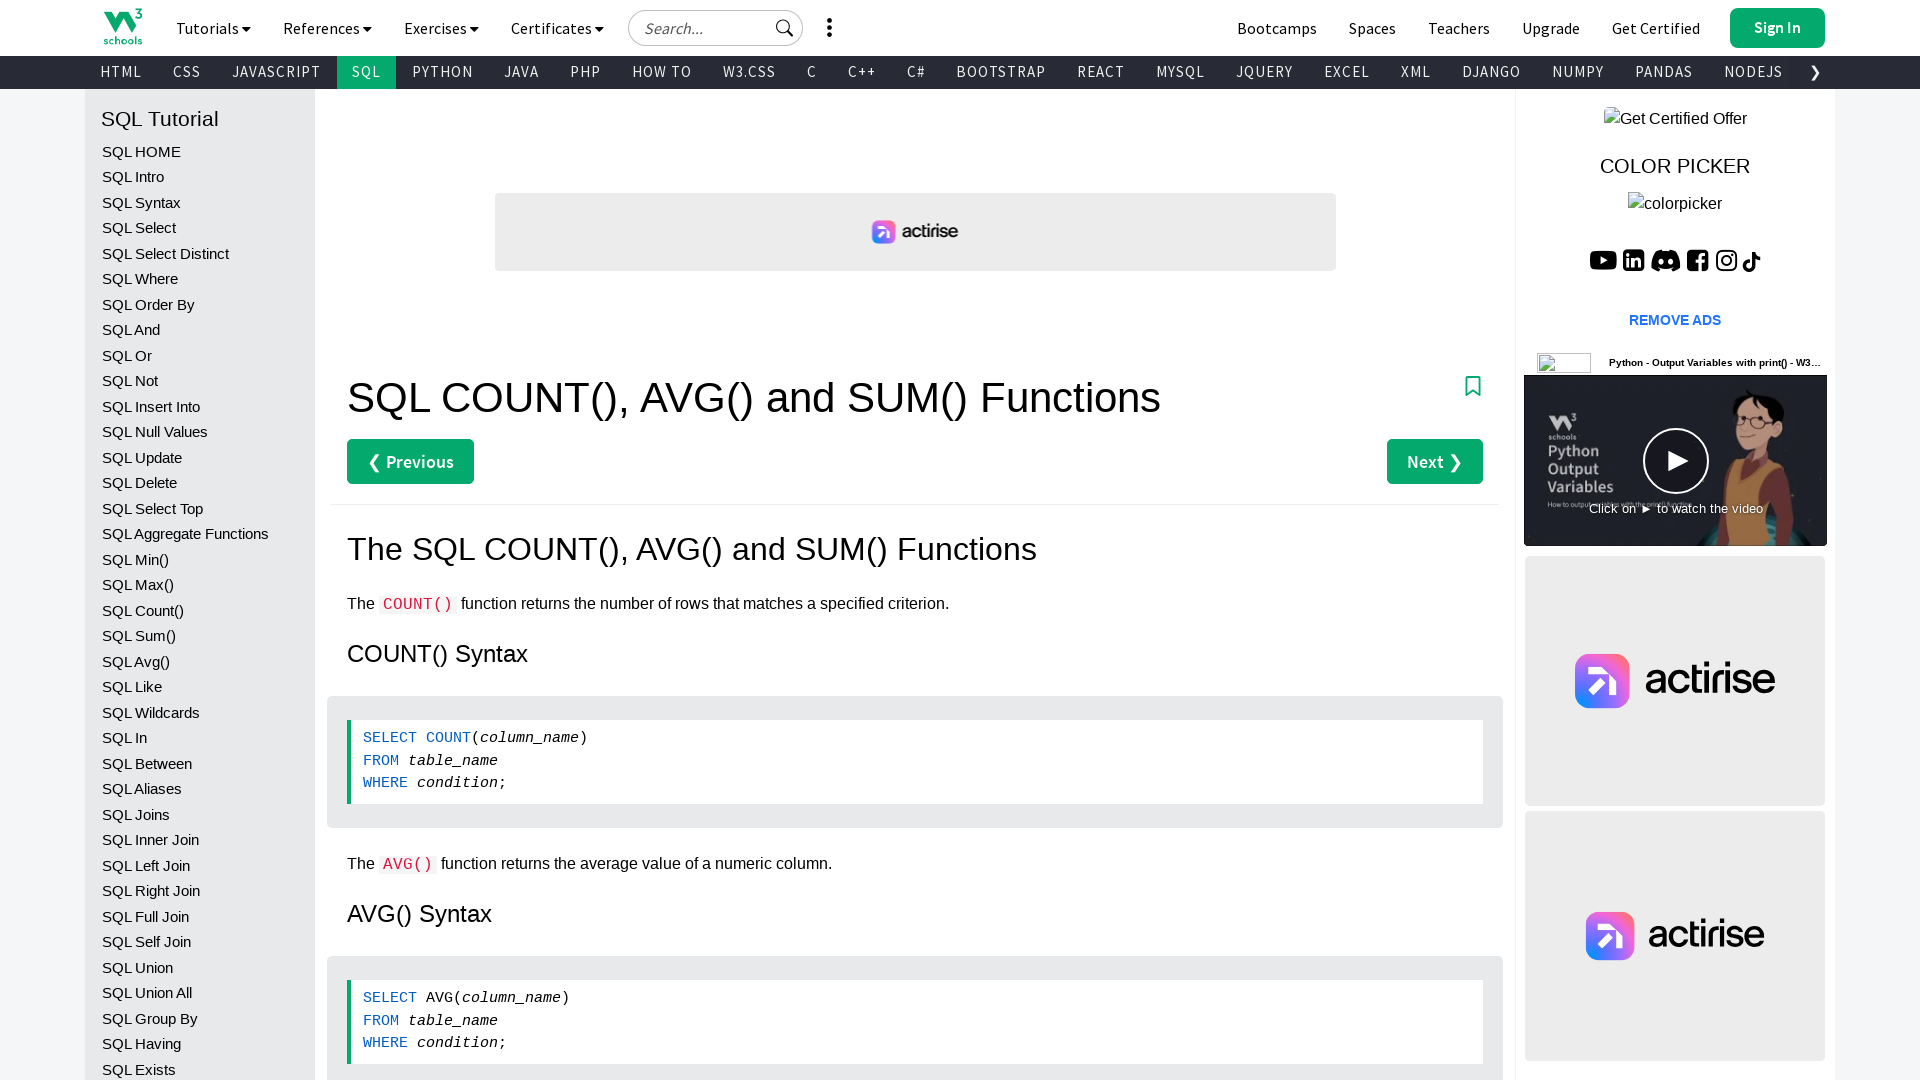

Located table body element
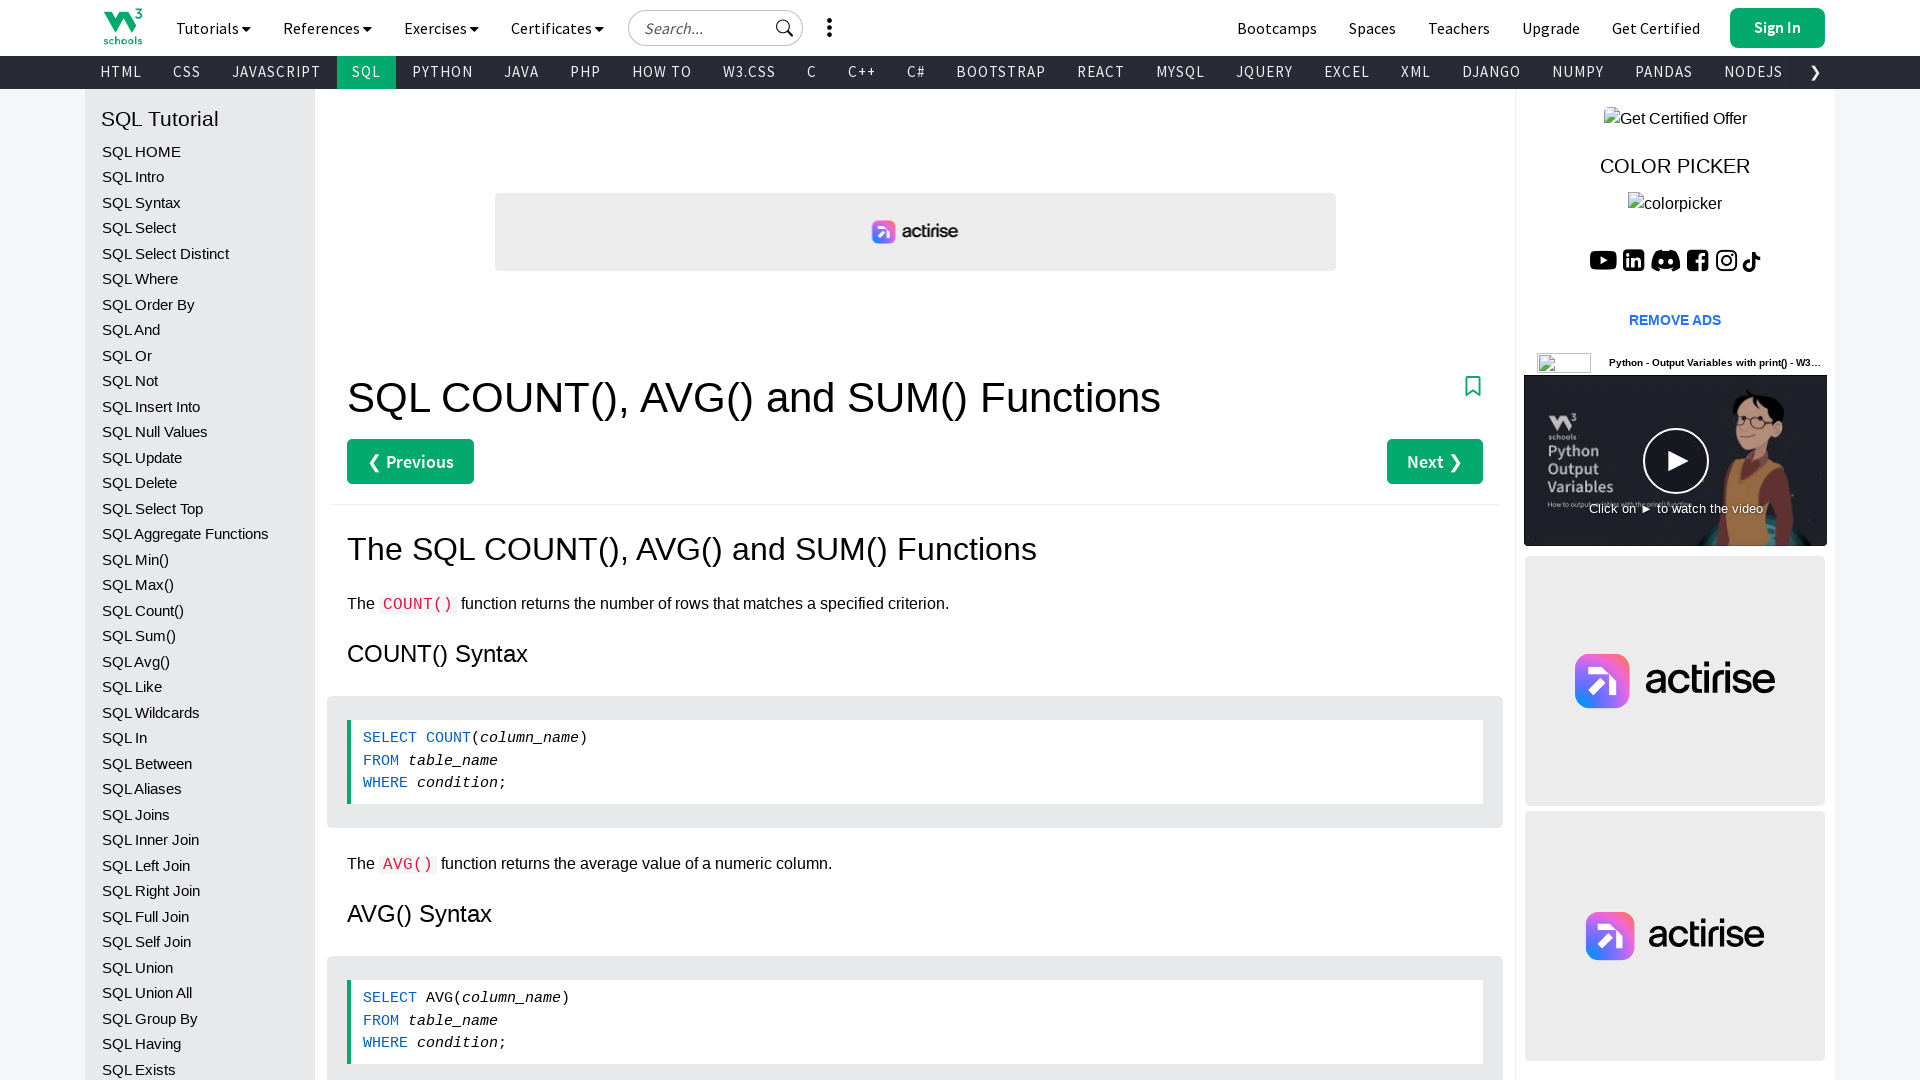

Confirmed table body is ready
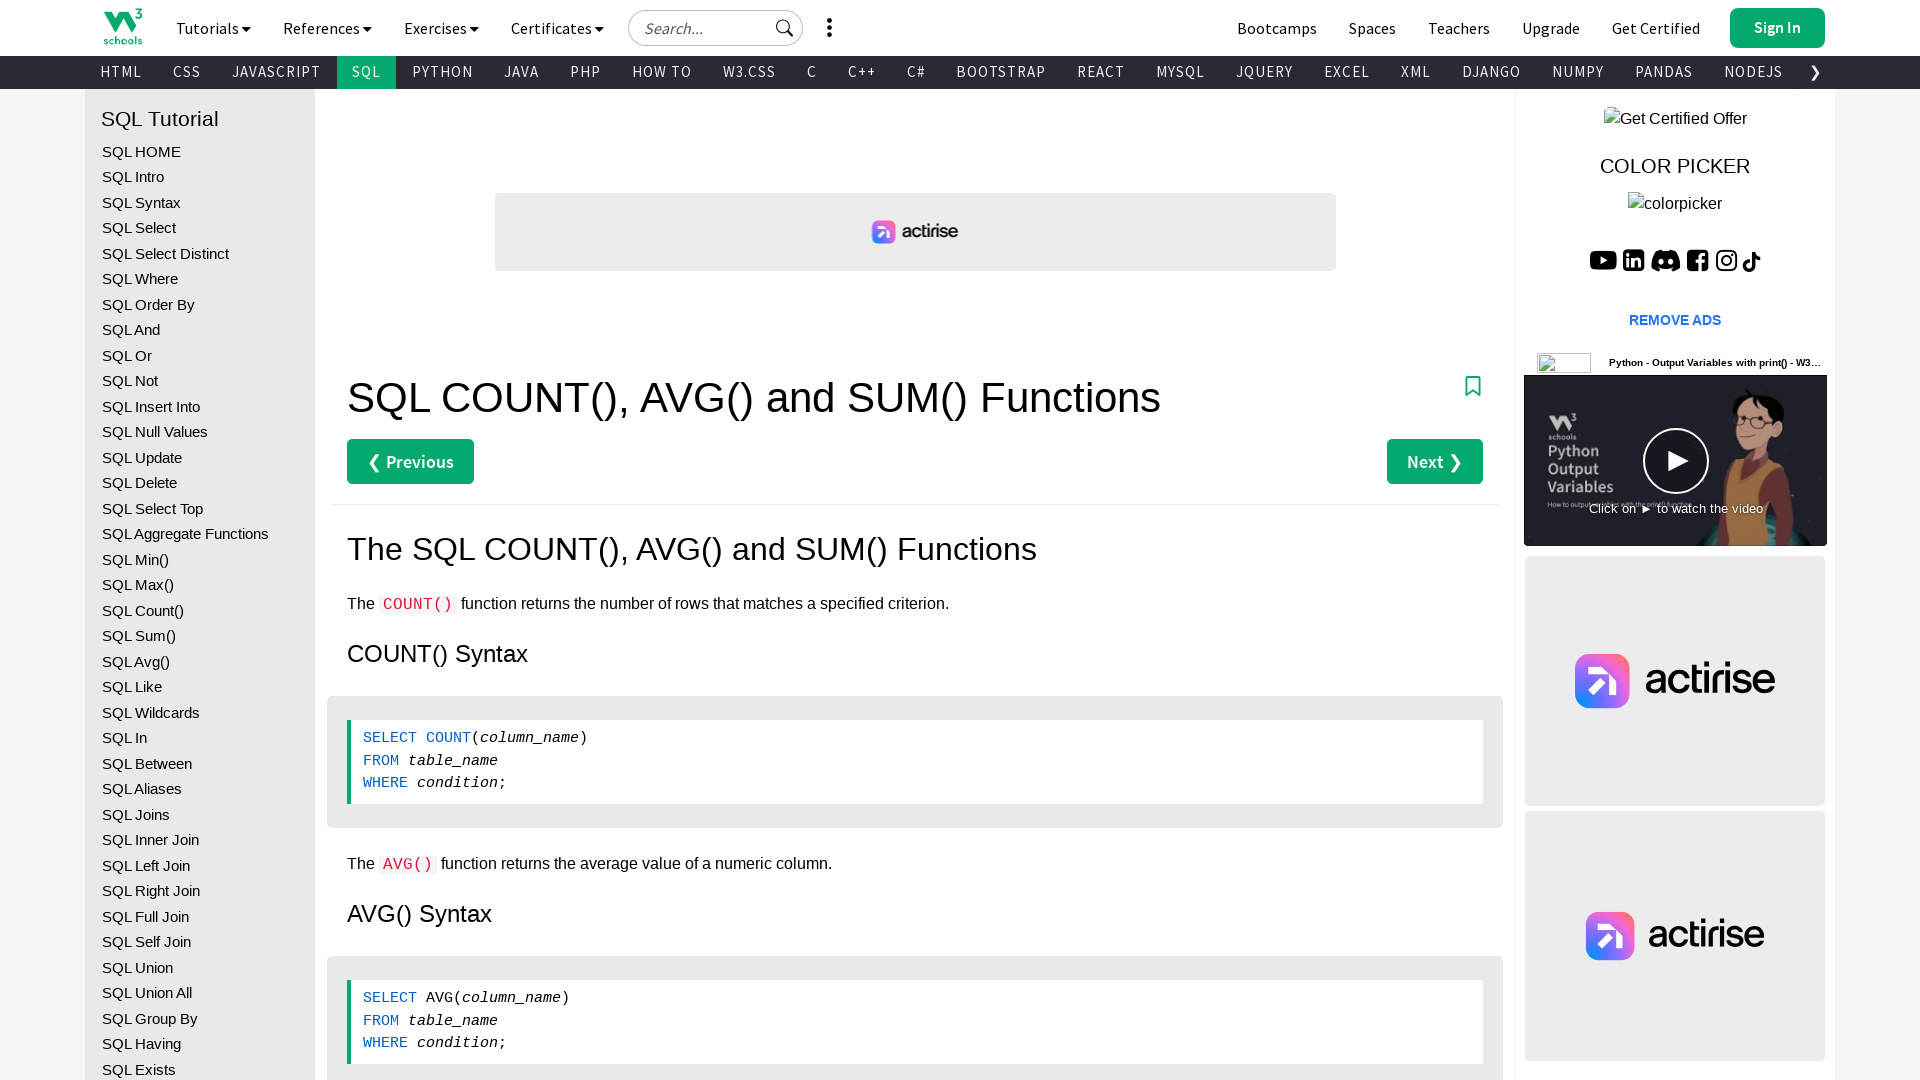

Located all table rows
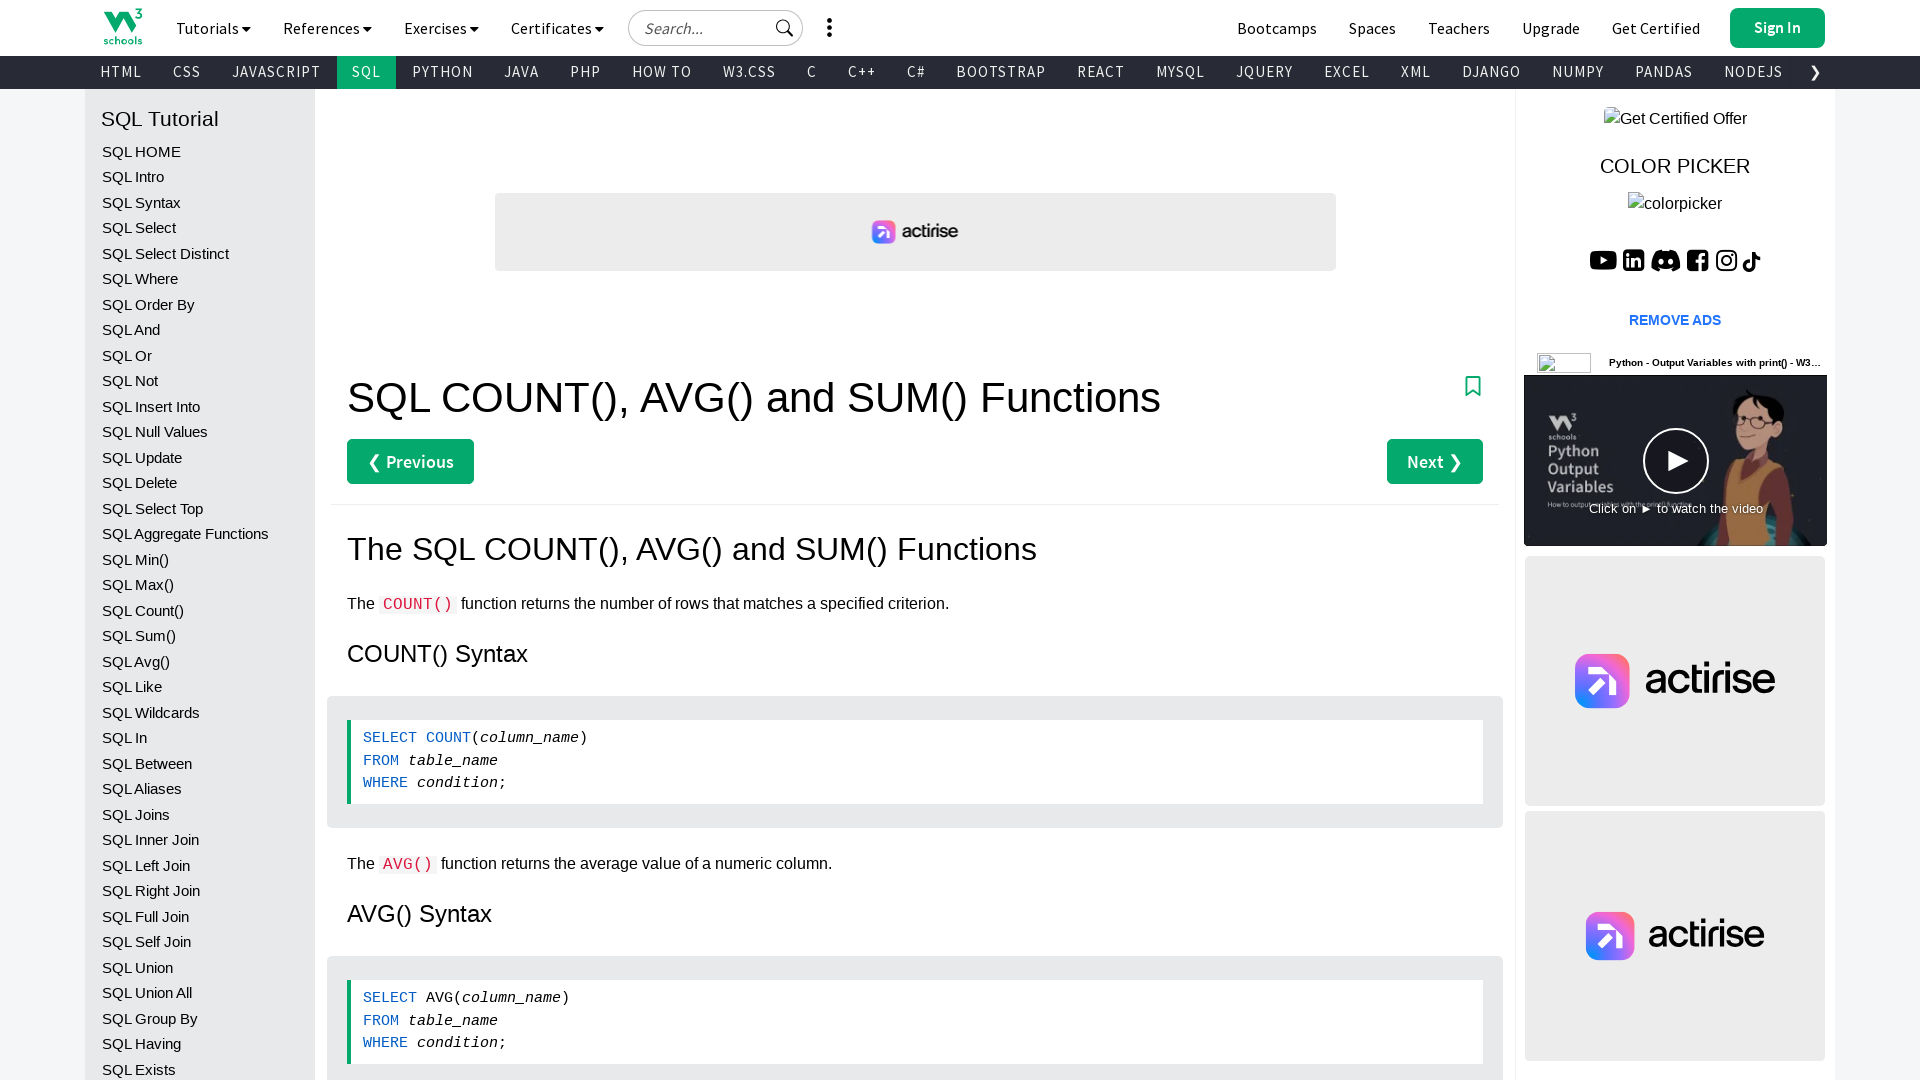

Counted table rows: 6 rows found
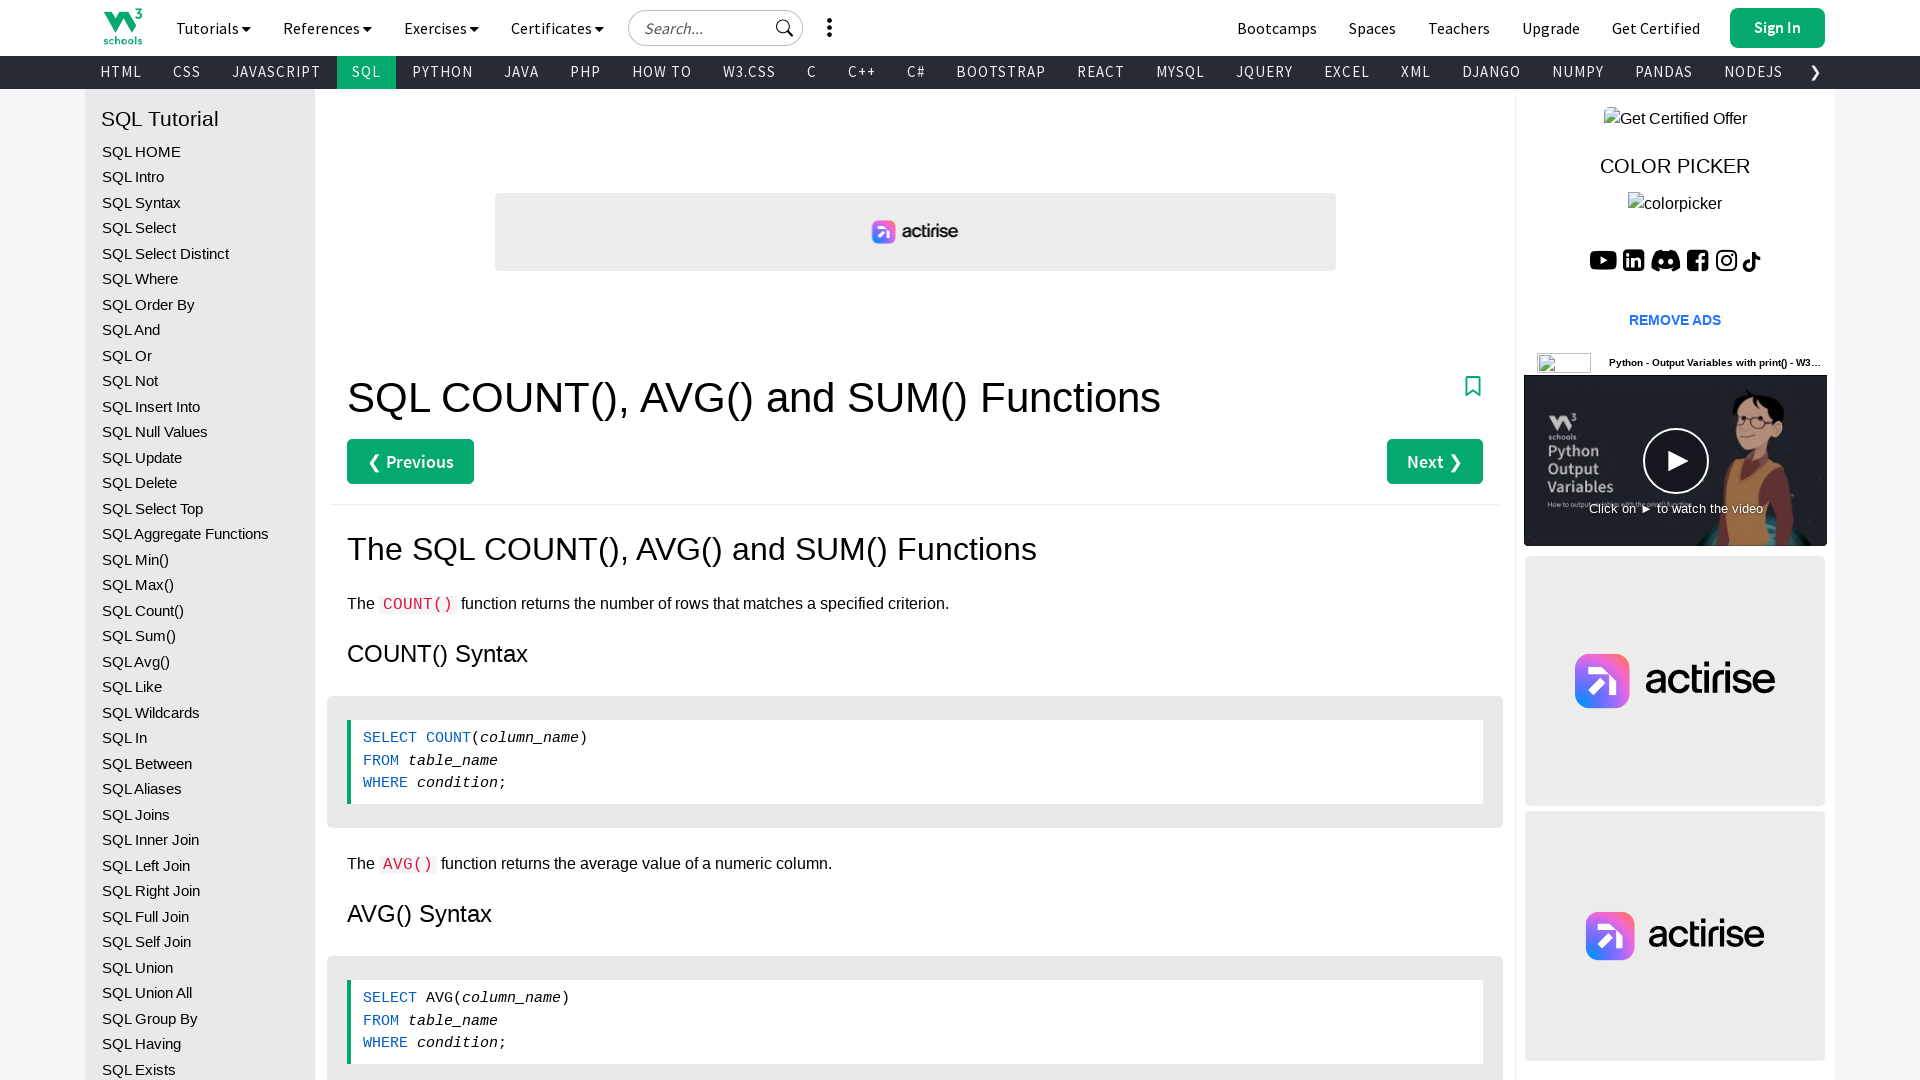

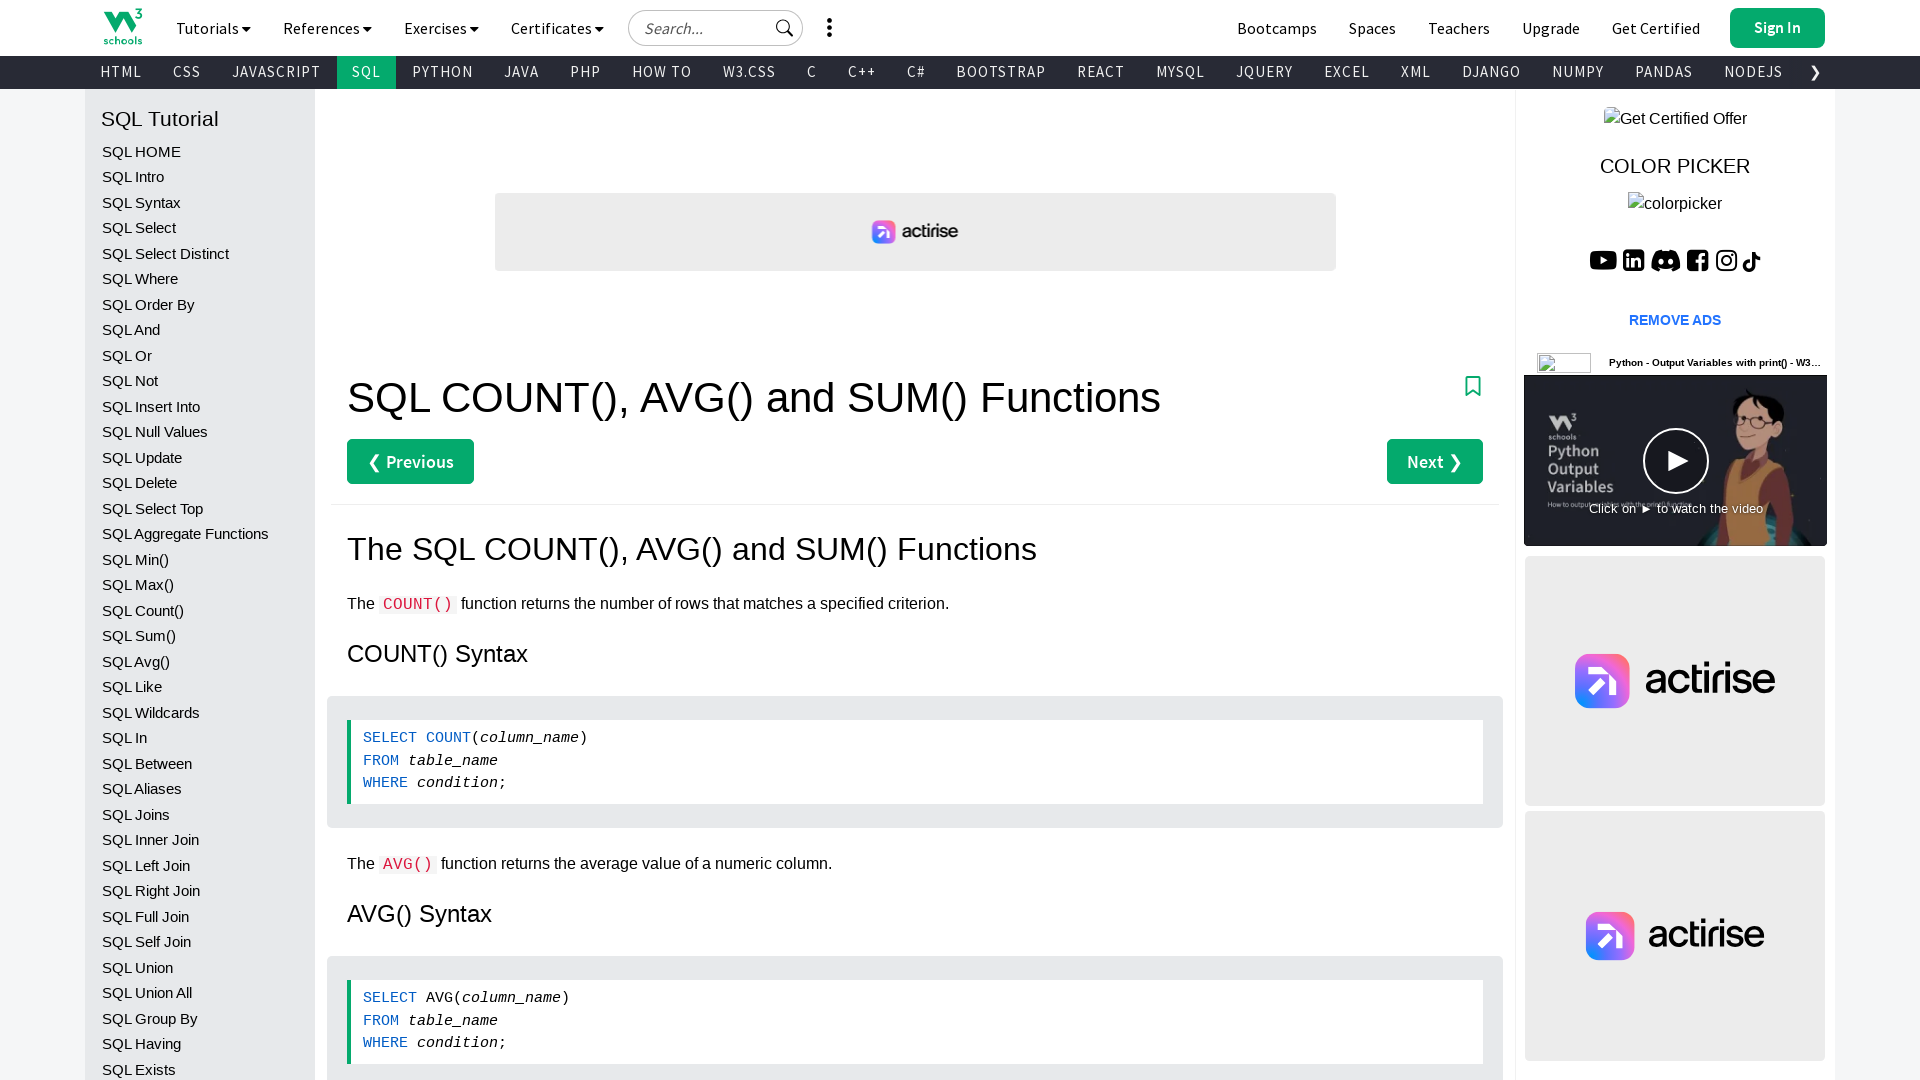